Tests selectable UI components by clicking on list items in both a normal list view and a grid view to toggle their selection state.

Starting URL: https://demoqa.com/selectable

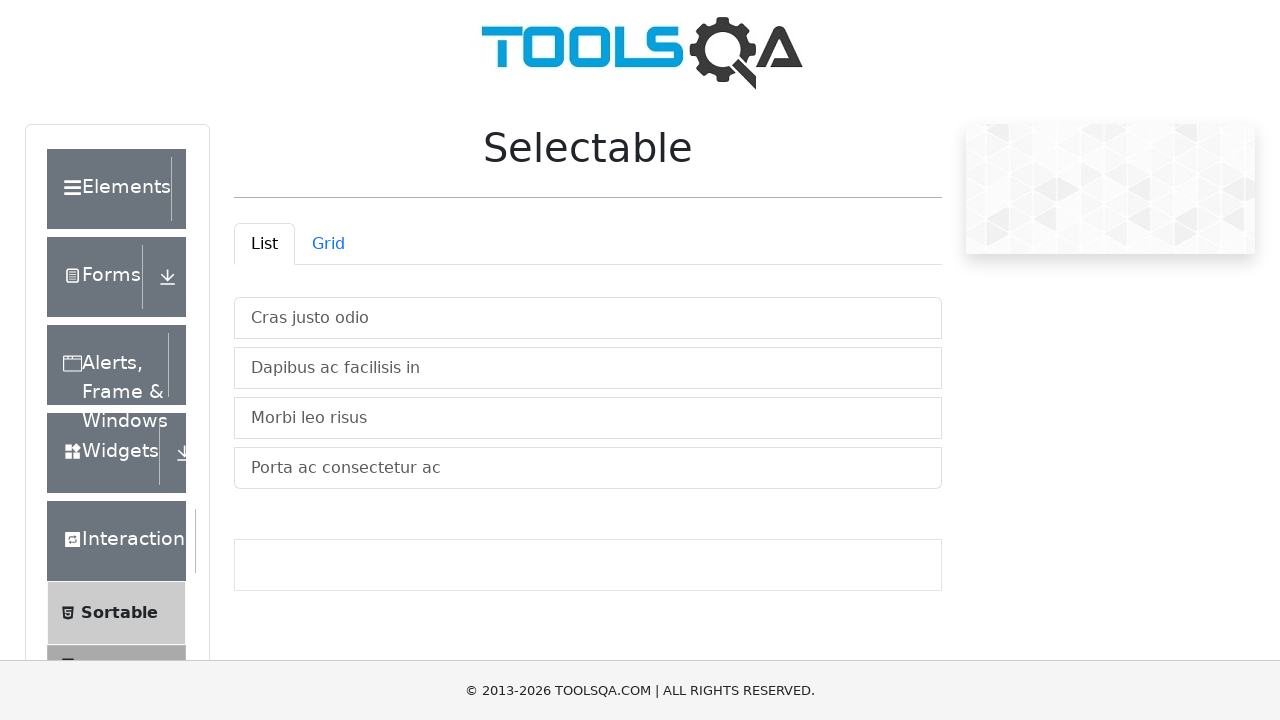

Located list items in normal list view
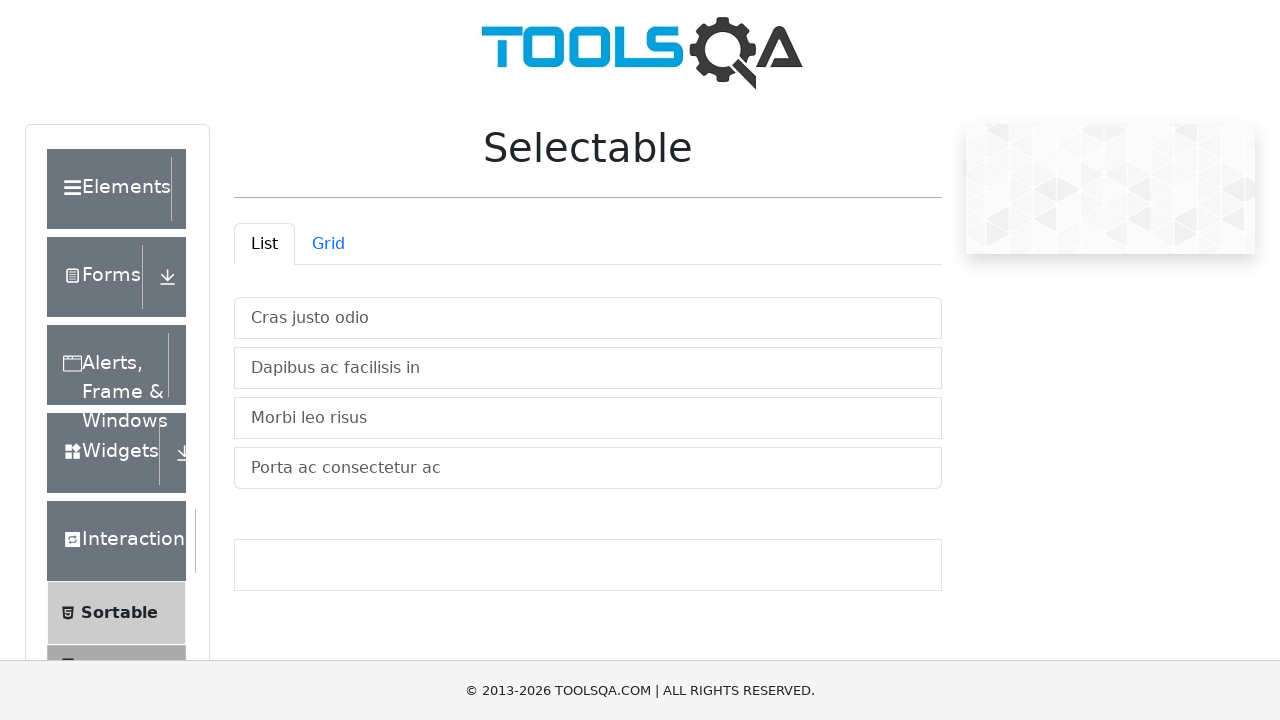

Clicked list item 0 to select at (588, 318) on xpath=//div[@id='demo-tabpane-list']//li[contains(@class,'list-group-item')] >> 
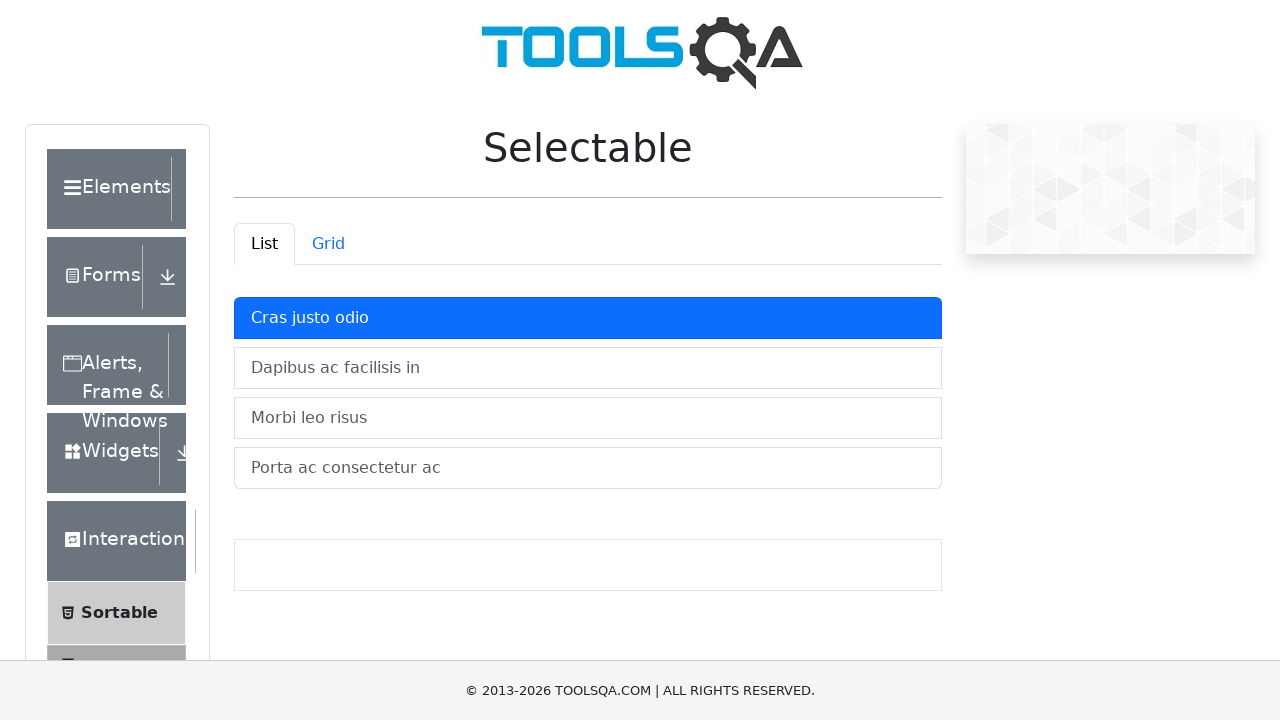

Clicked list item 1 to select at (588, 368) on xpath=//div[@id='demo-tabpane-list']//li[contains(@class,'list-group-item')] >> 
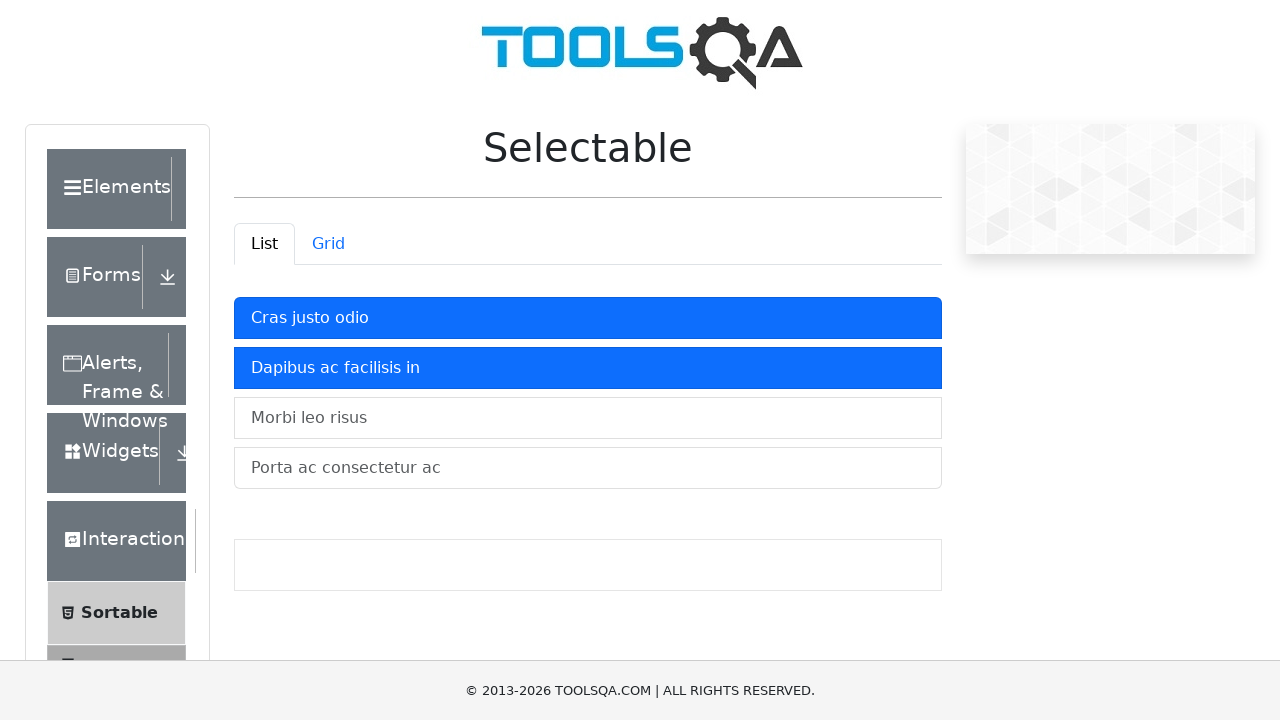

Clicked list item 2 to select at (588, 418) on xpath=//div[@id='demo-tabpane-list']//li[contains(@class,'list-group-item')] >> 
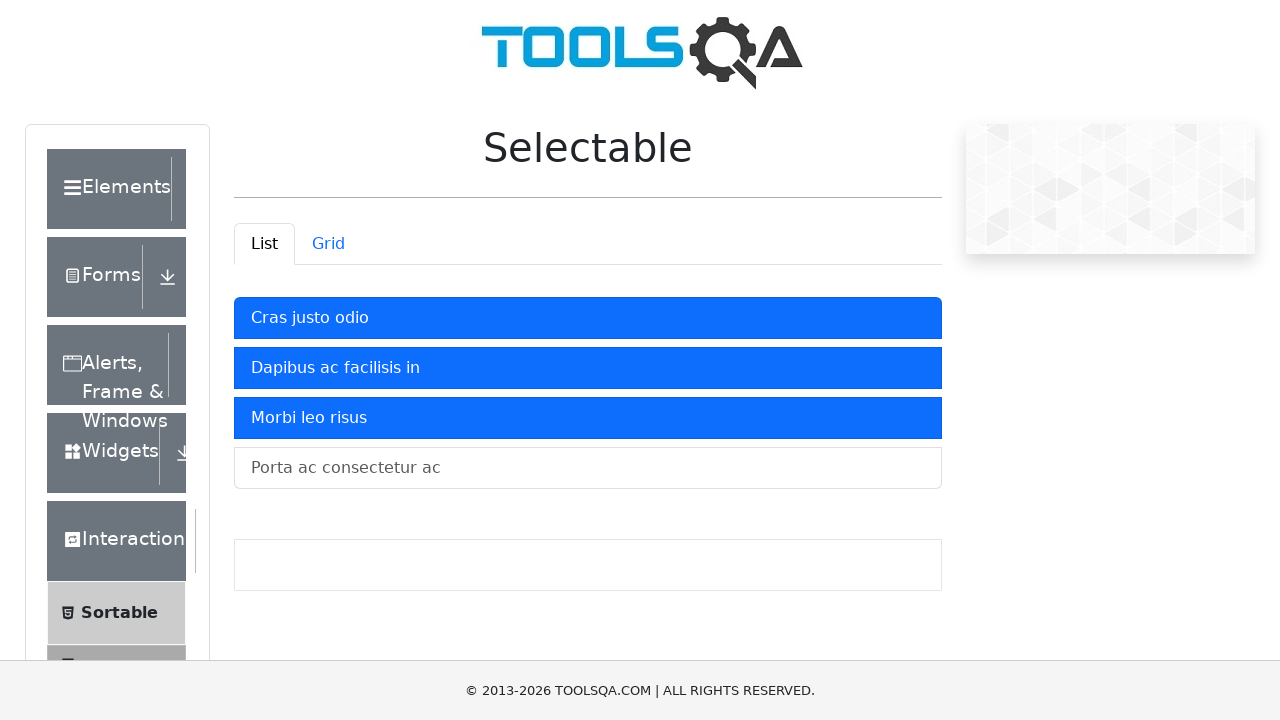

Clicked list item 3 to select at (588, 468) on xpath=//div[@id='demo-tabpane-list']//li[contains(@class,'list-group-item')] >> 
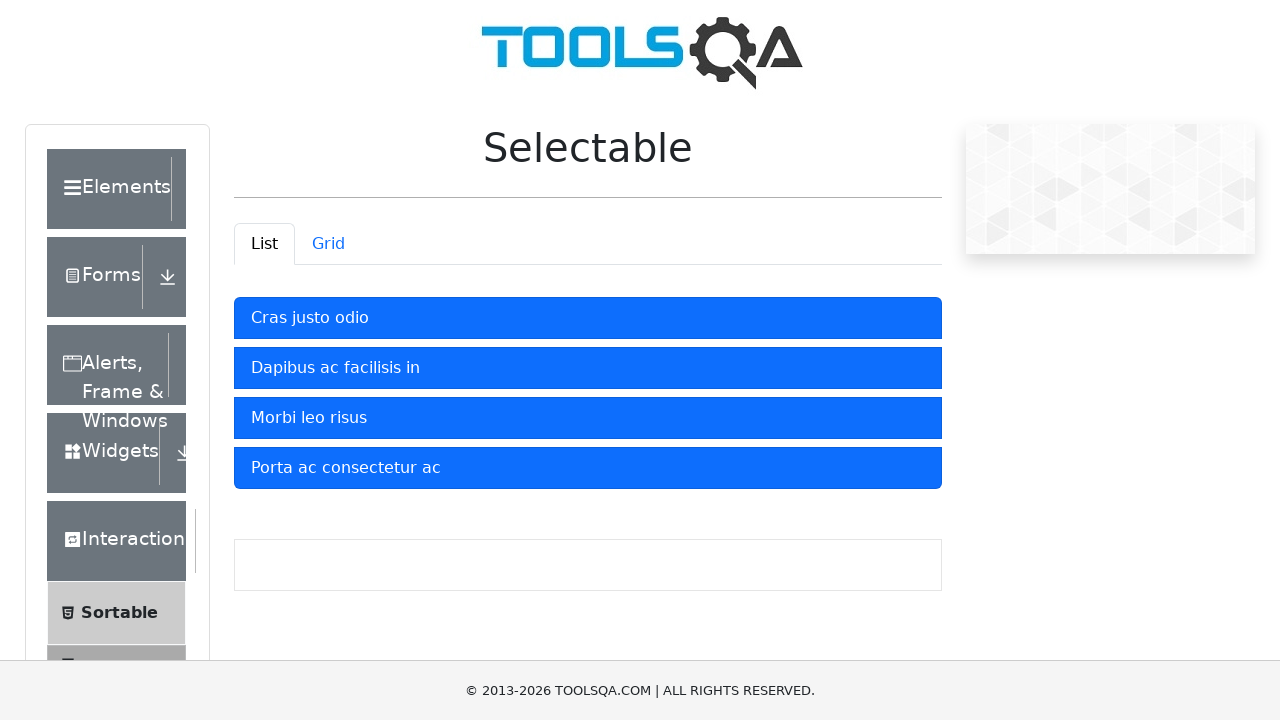

Clicked list item 0 to deselect at (588, 318) on xpath=//div[@id='demo-tabpane-list']//li[contains(@class,'list-group-item')] >> 
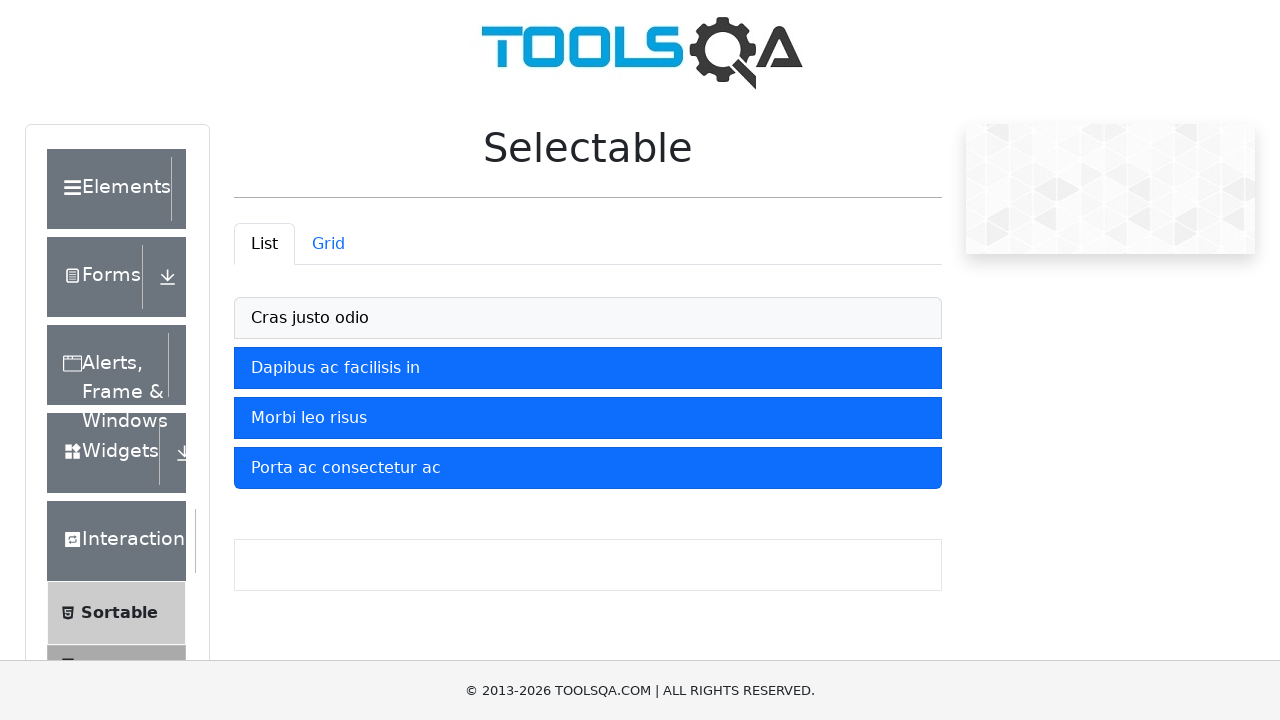

Clicked list item 1 to deselect at (588, 368) on xpath=//div[@id='demo-tabpane-list']//li[contains(@class,'list-group-item')] >> 
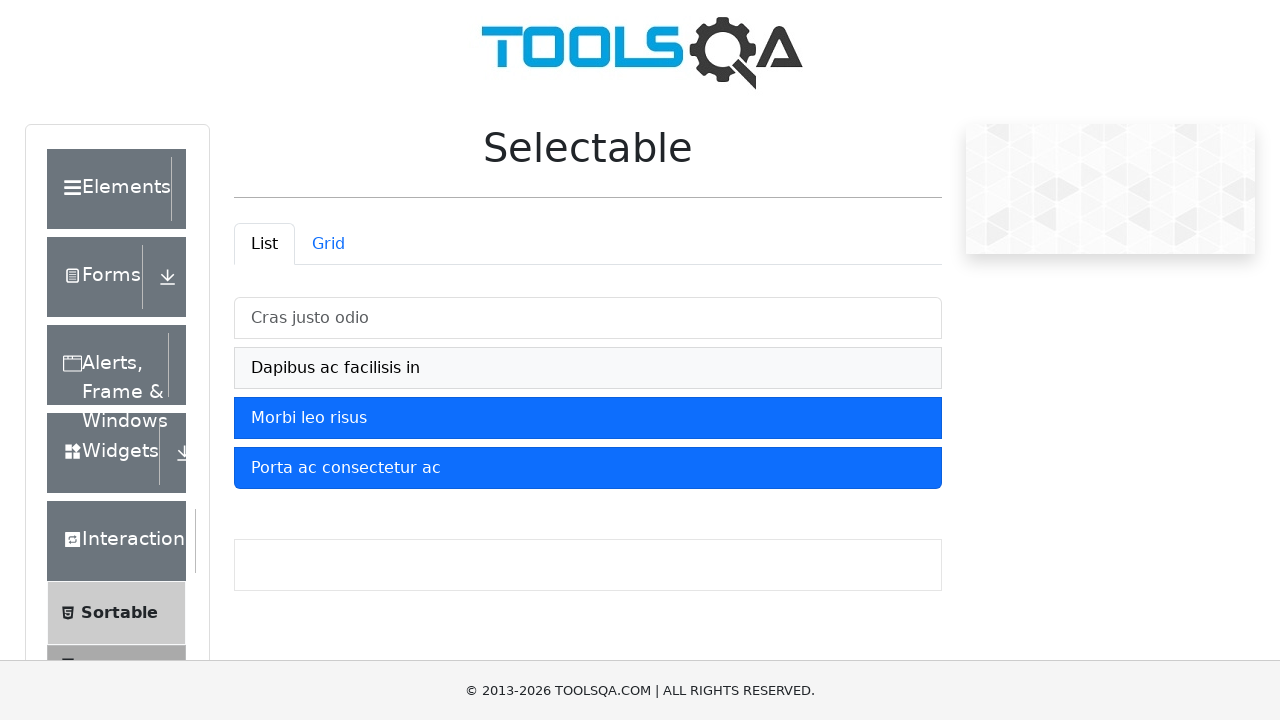

Clicked list item 2 to deselect at (588, 418) on xpath=//div[@id='demo-tabpane-list']//li[contains(@class,'list-group-item')] >> 
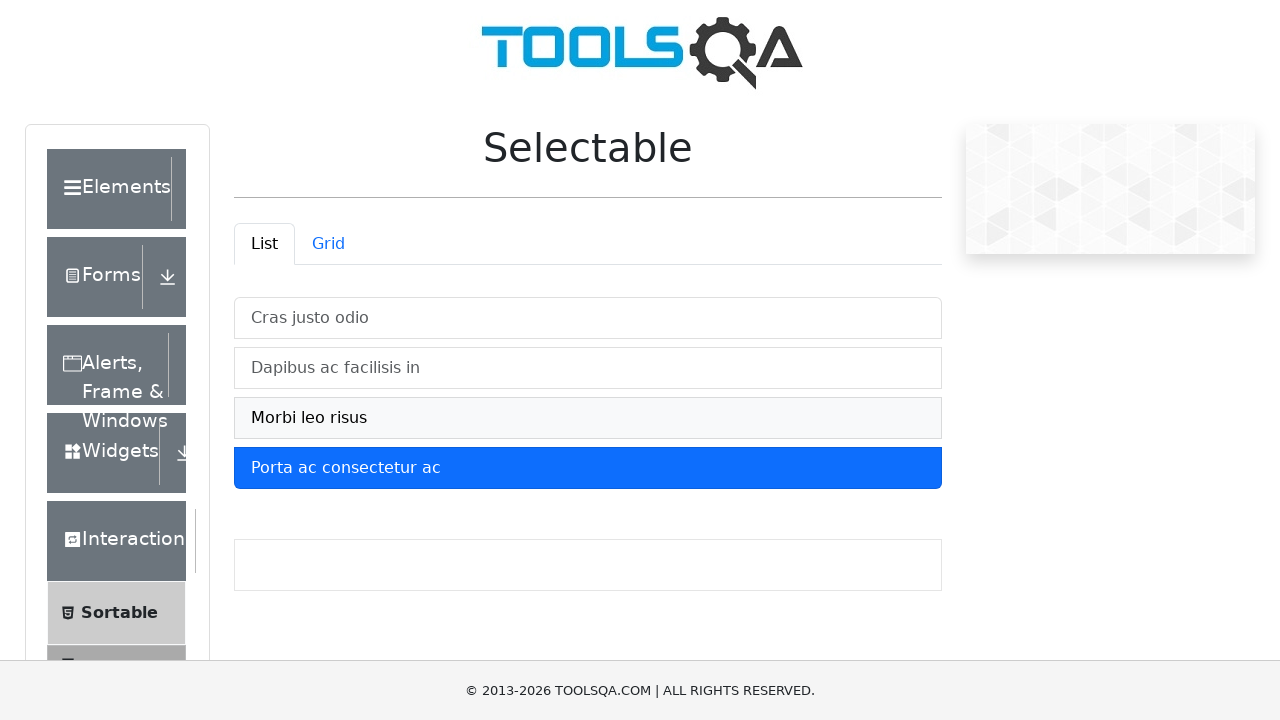

Clicked list item 3 to deselect at (588, 468) on xpath=//div[@id='demo-tabpane-list']//li[contains(@class,'list-group-item')] >> 
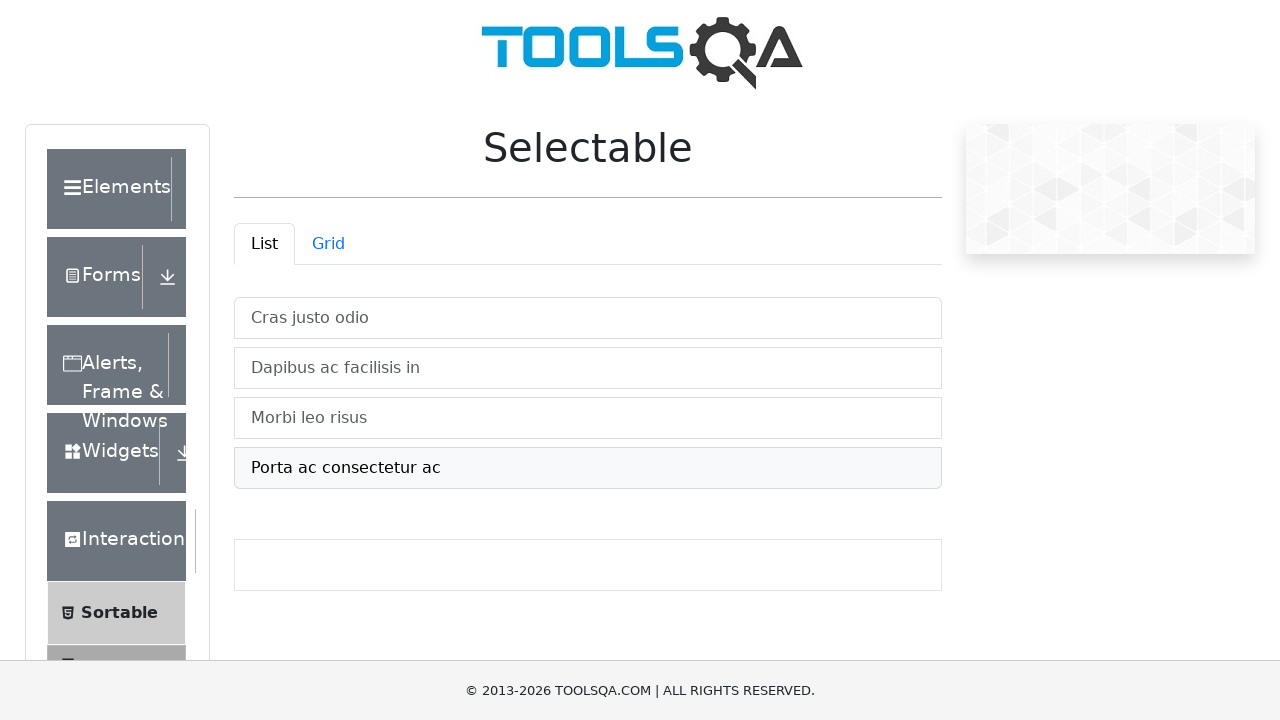

Clicked grid tab to switch views at (328, 244) on #demo-tab-grid
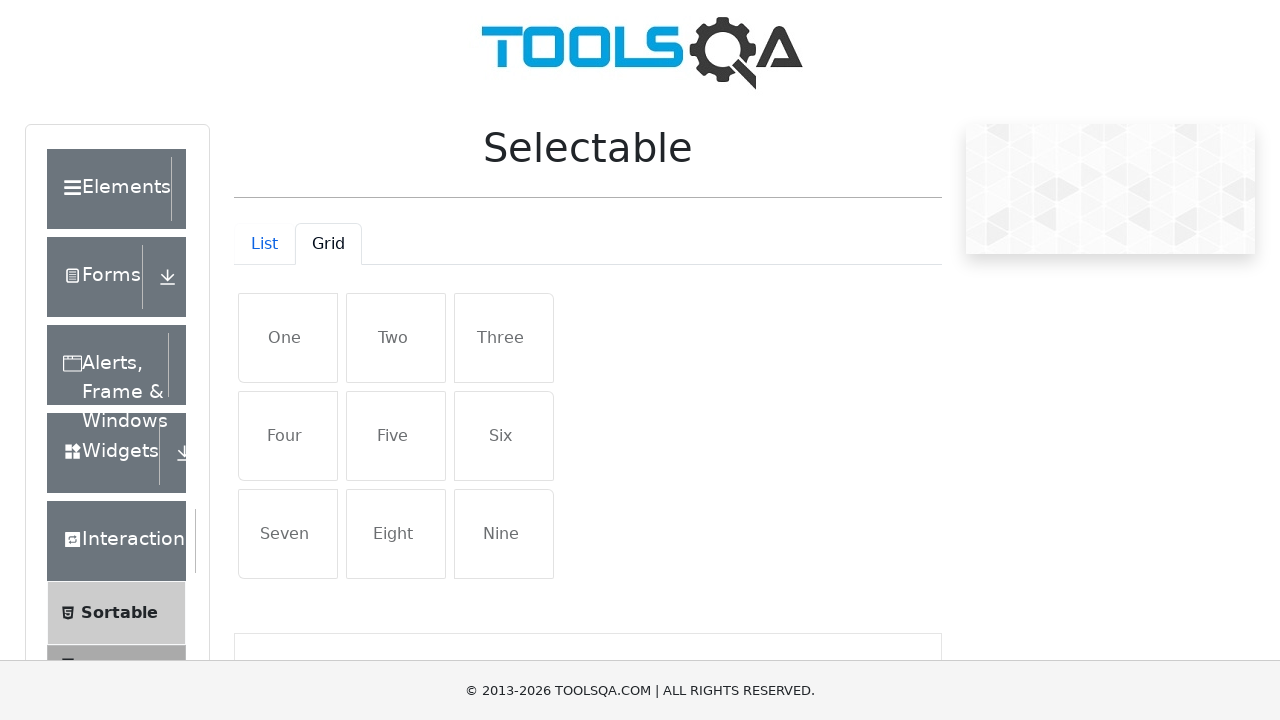

Waited 500ms for grid view to load
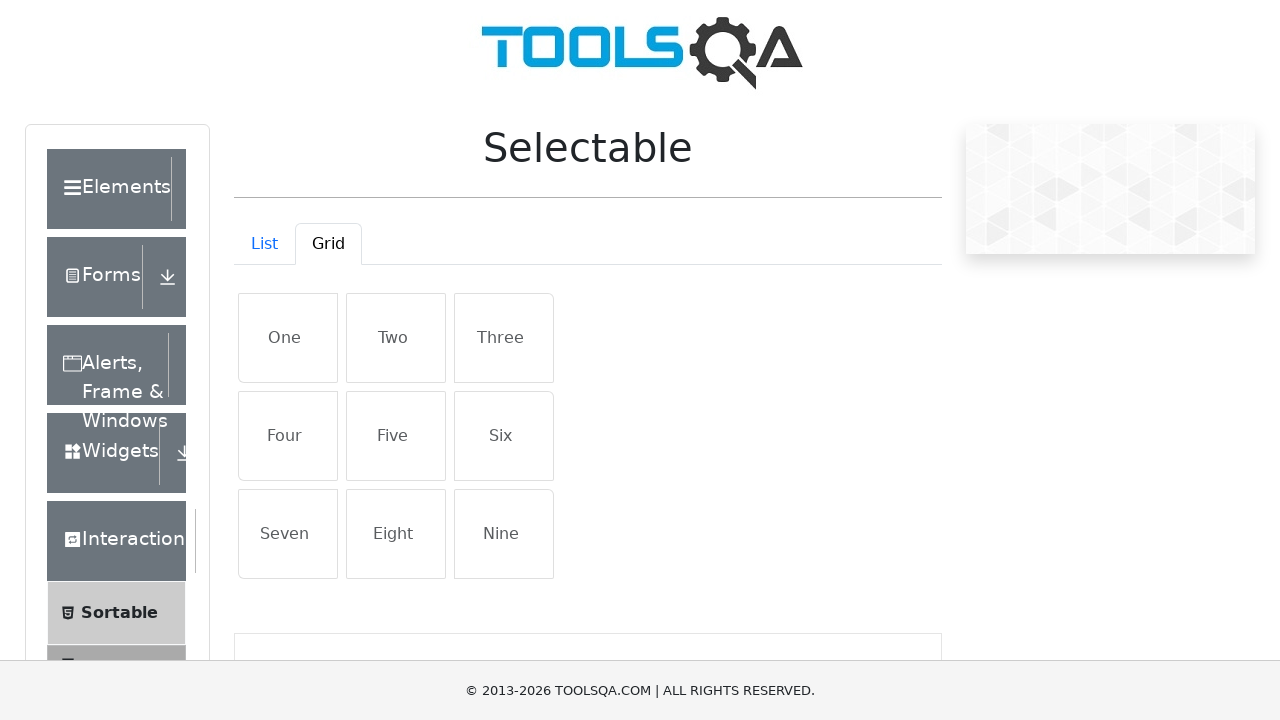

Located grid items in grid view
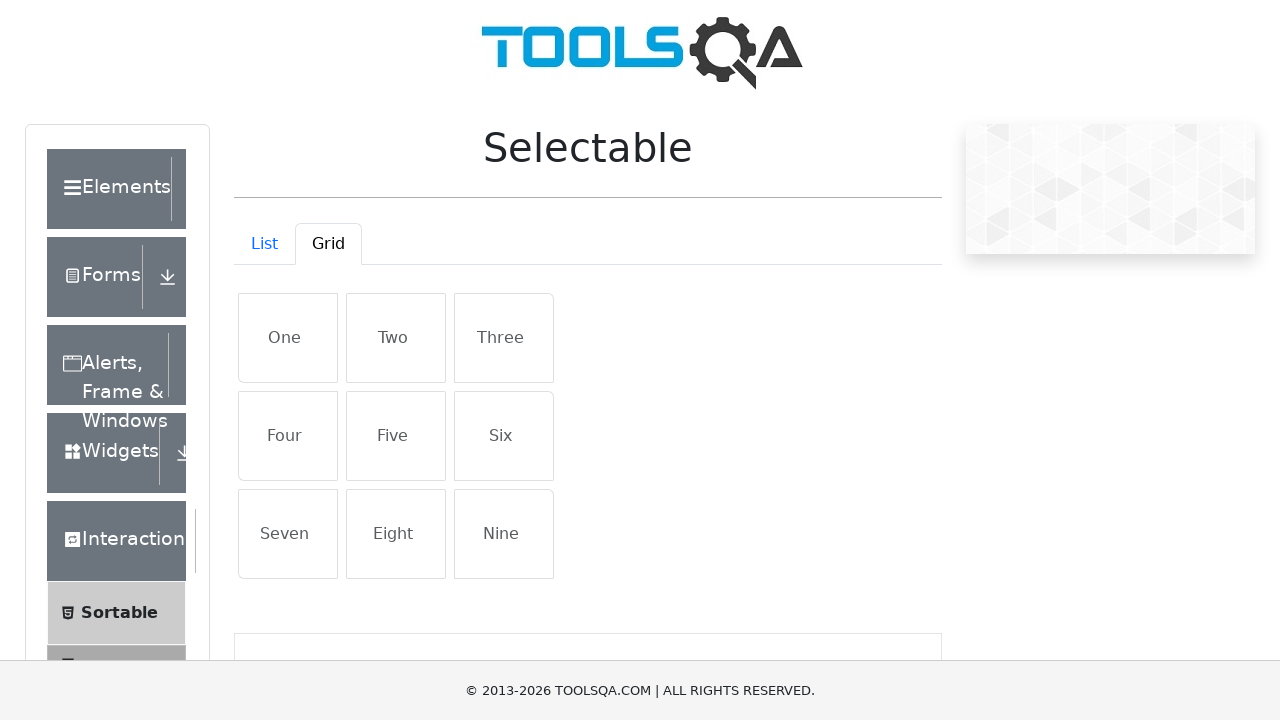

Clicked grid item 0 to select at (288, 338) on xpath=//div[@id='demo-tabpane-grid']//li[contains(@class,'list-group-item')] >> 
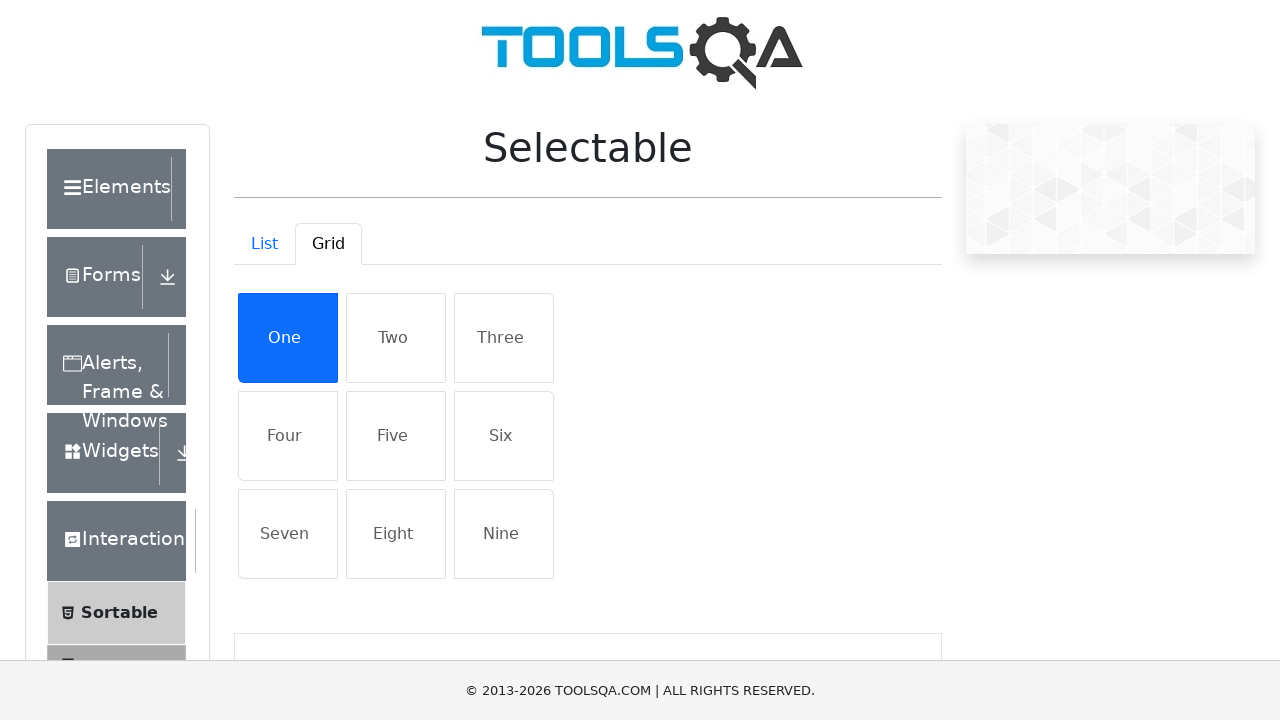

Clicked grid item 3 to select at (288, 436) on xpath=//div[@id='demo-tabpane-grid']//li[contains(@class,'list-group-item')] >> 
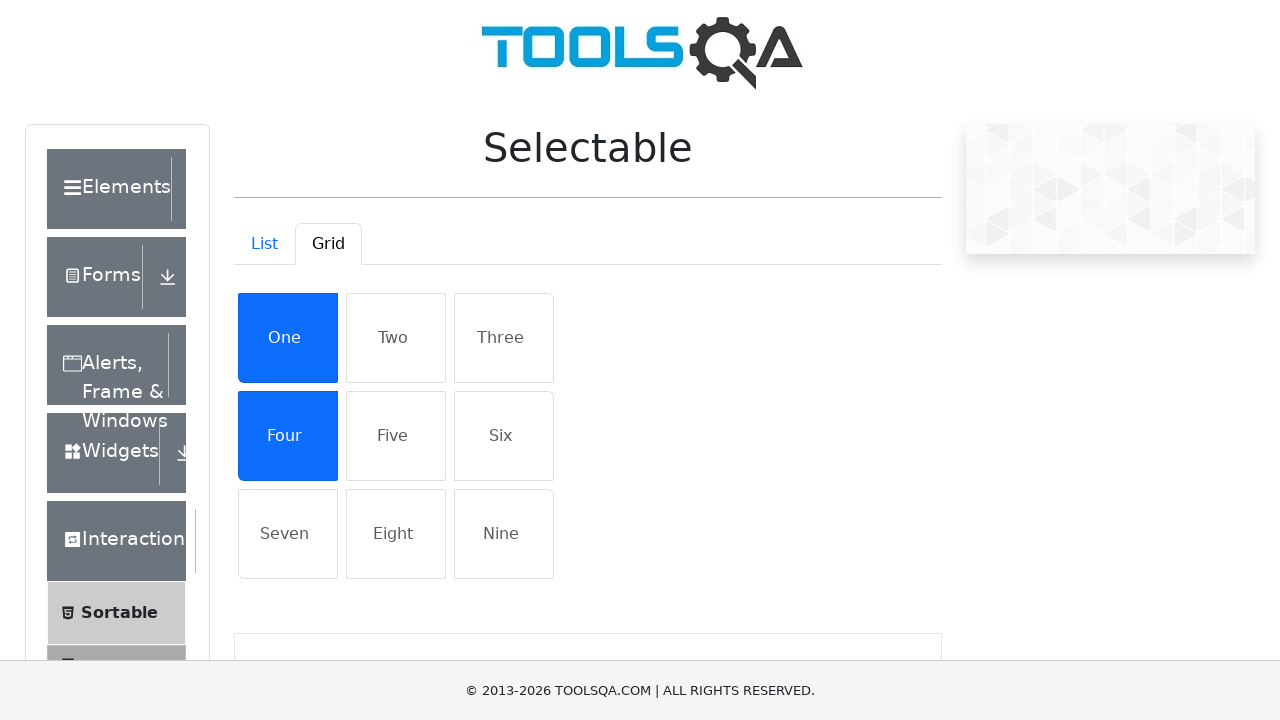

Clicked grid item 4 to select at (396, 436) on xpath=//div[@id='demo-tabpane-grid']//li[contains(@class,'list-group-item')] >> 
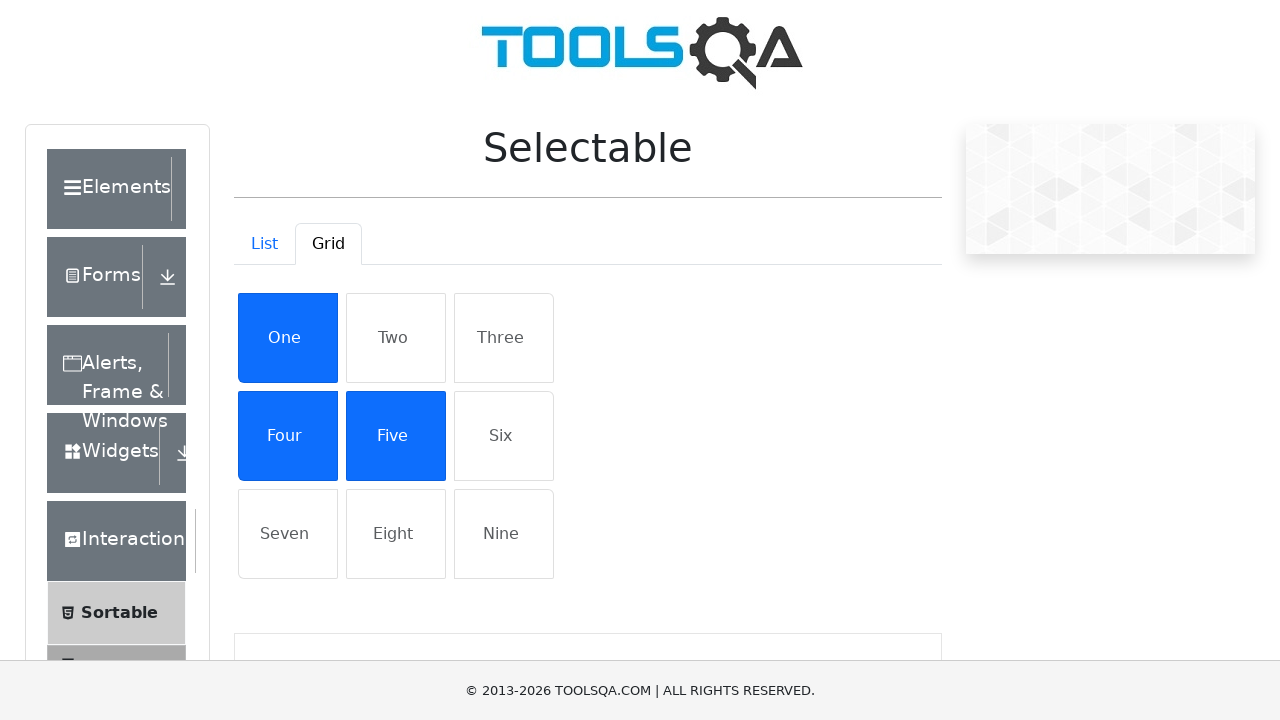

Clicked grid item 5 to select at (504, 436) on xpath=//div[@id='demo-tabpane-grid']//li[contains(@class,'list-group-item')] >> 
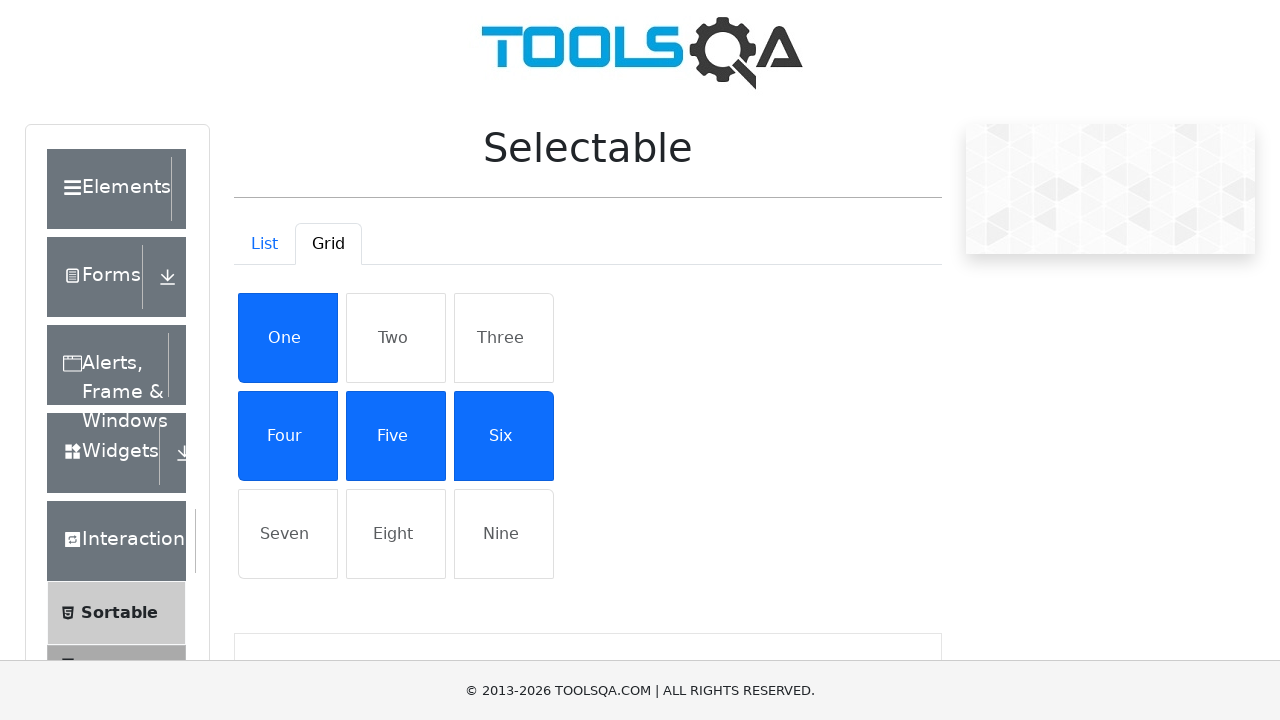

Clicked grid item 8 to select at (504, 534) on xpath=//div[@id='demo-tabpane-grid']//li[contains(@class,'list-group-item')] >> 
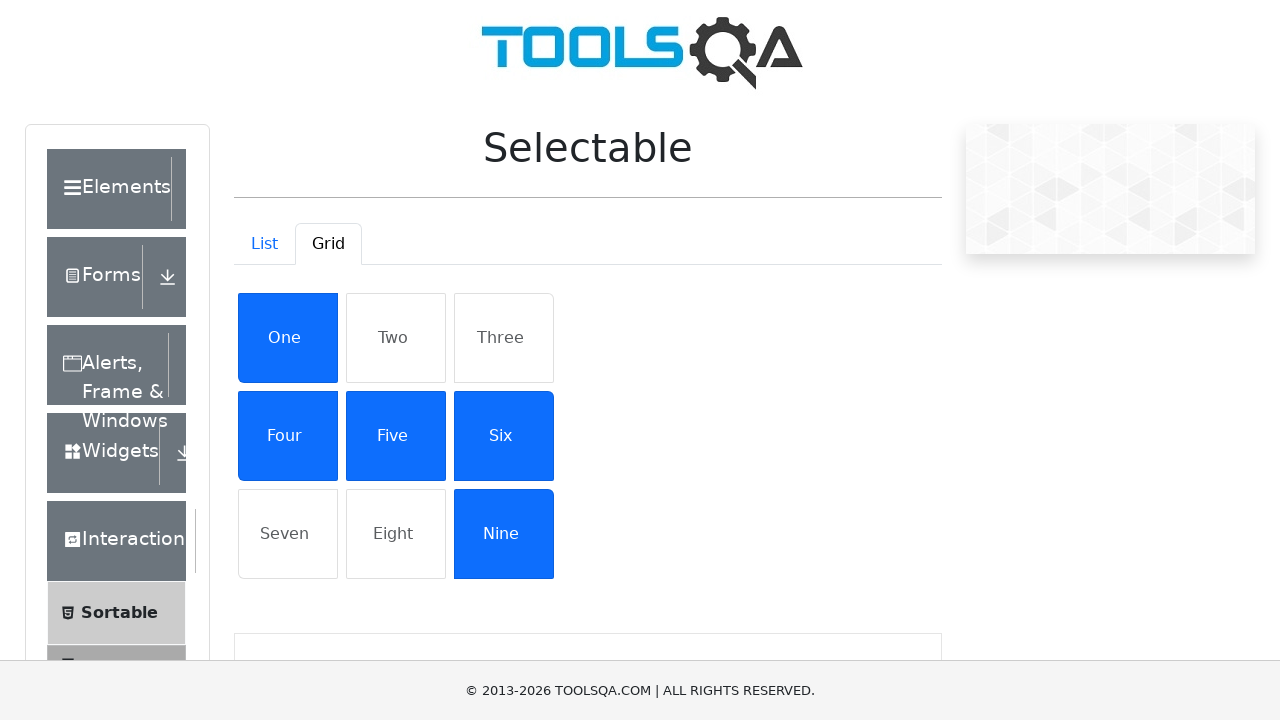

Clicked grid item 6 to select at (288, 534) on xpath=//div[@id='demo-tabpane-grid']//li[contains(@class,'list-group-item')] >> 
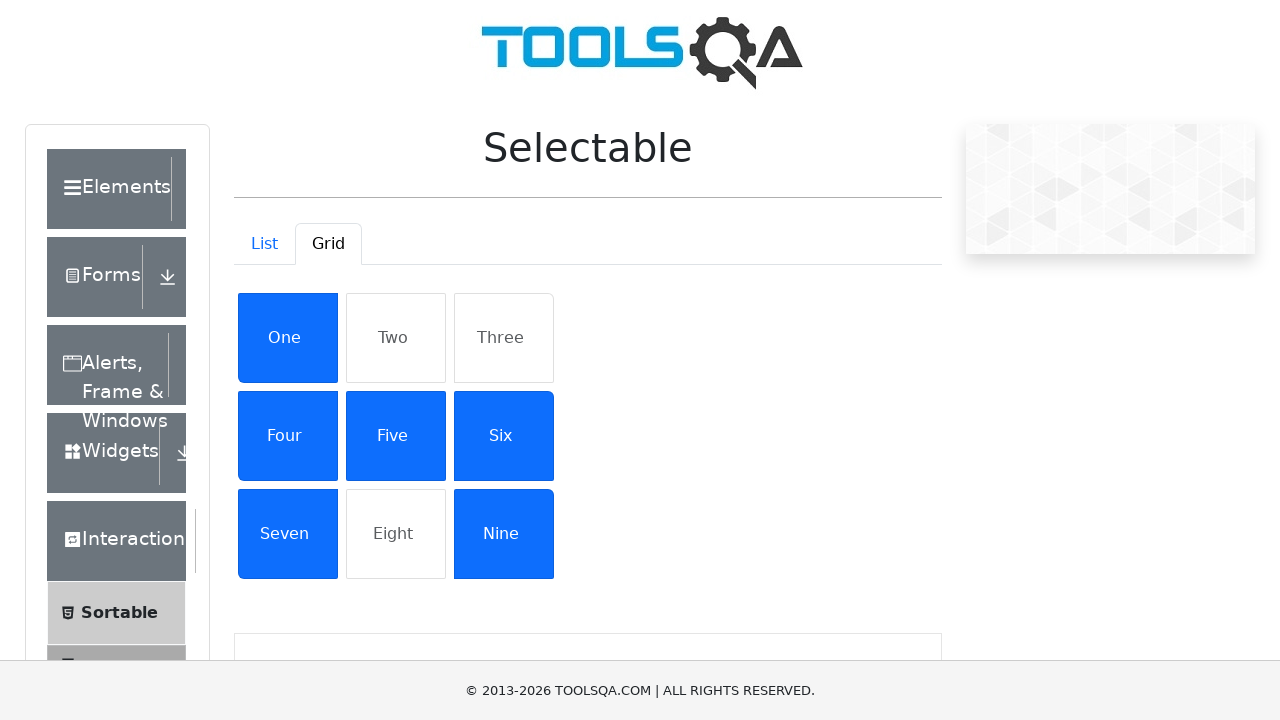

Clicked grid item 2 to select at (504, 338) on xpath=//div[@id='demo-tabpane-grid']//li[contains(@class,'list-group-item')] >> 
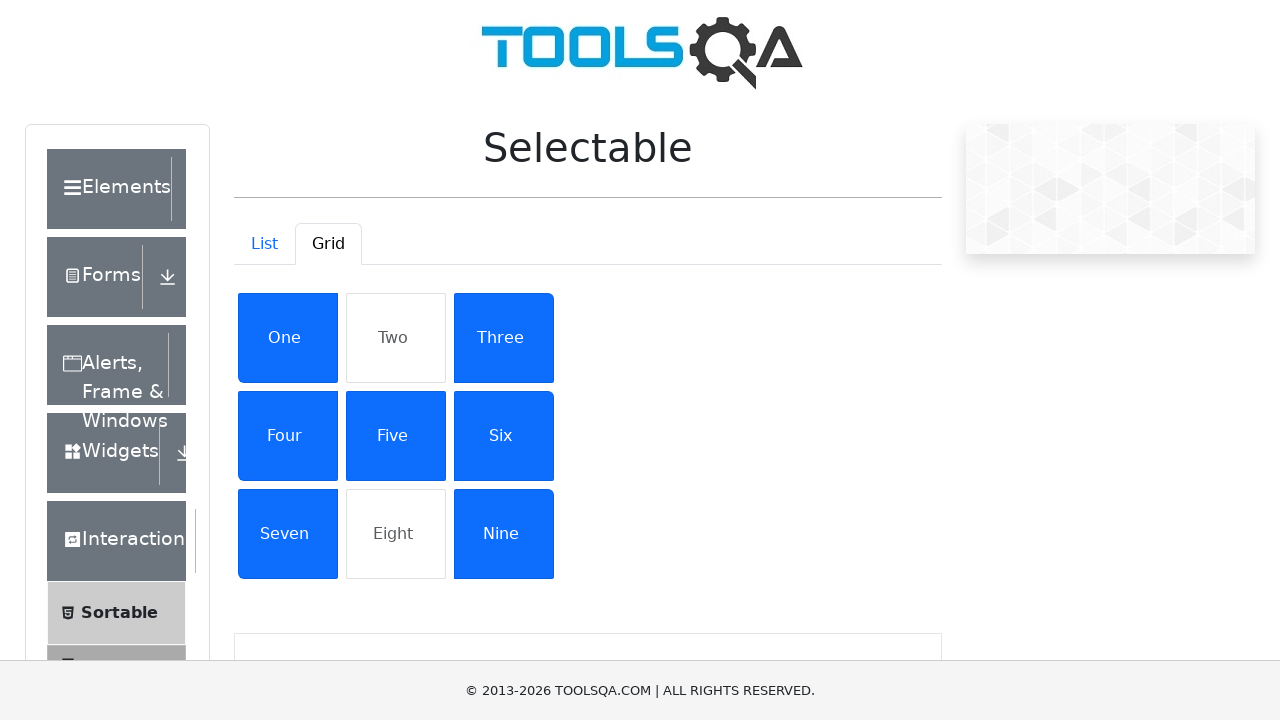

Clicked grid item 1 to select at (396, 338) on xpath=//div[@id='demo-tabpane-grid']//li[contains(@class,'list-group-item')] >> 
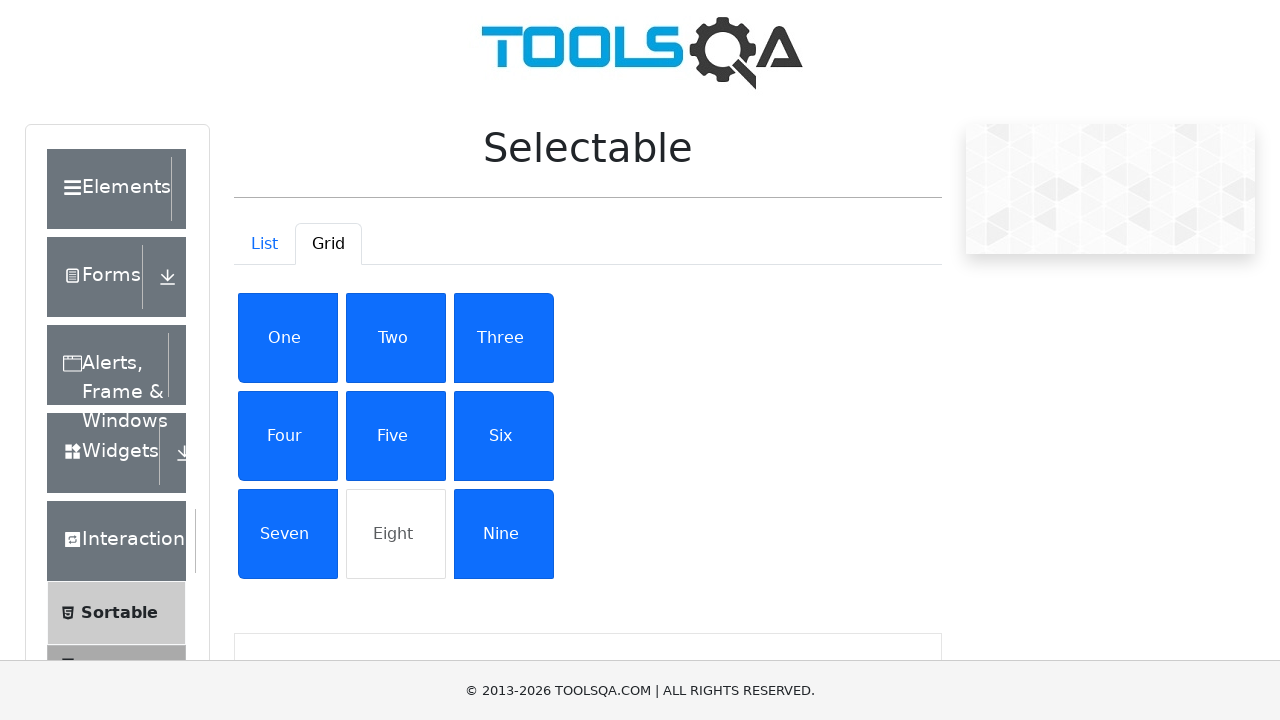

Clicked grid item 0 to deselect at (288, 338) on xpath=//div[@id='demo-tabpane-grid']//li[contains(@class,'list-group-item')] >> 
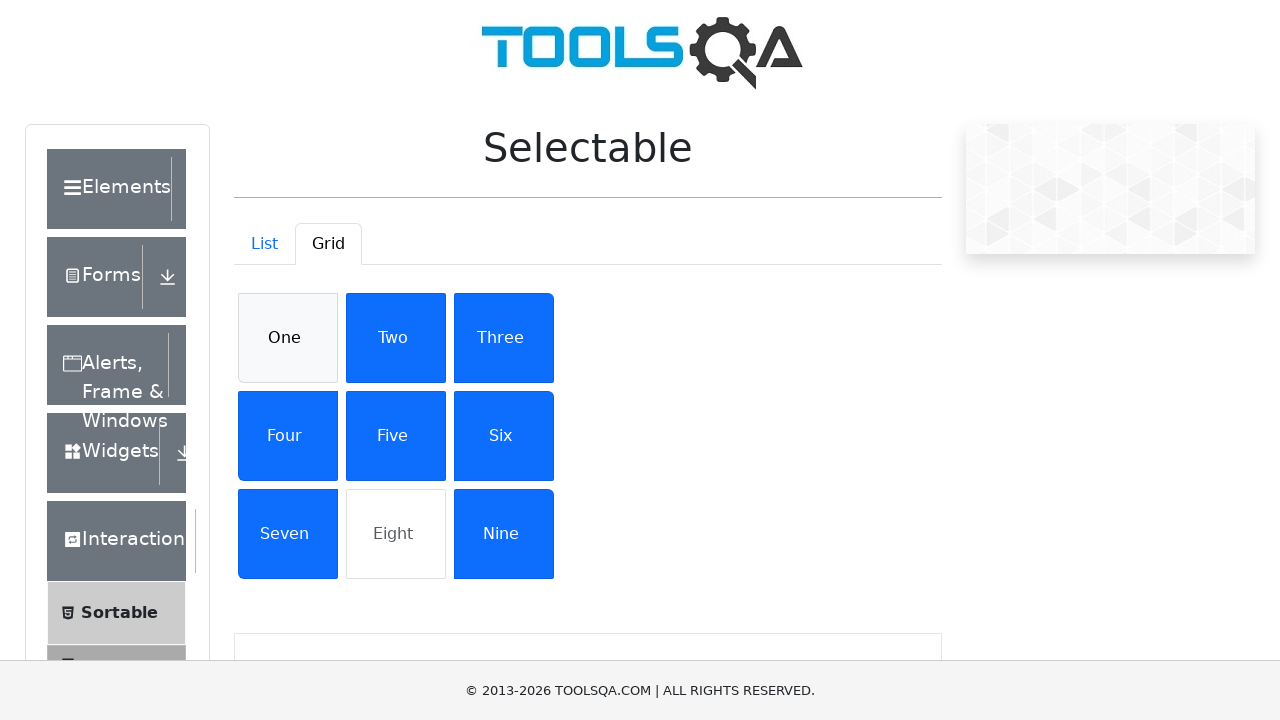

Clicked grid item 3 to deselect at (288, 436) on xpath=//div[@id='demo-tabpane-grid']//li[contains(@class,'list-group-item')] >> 
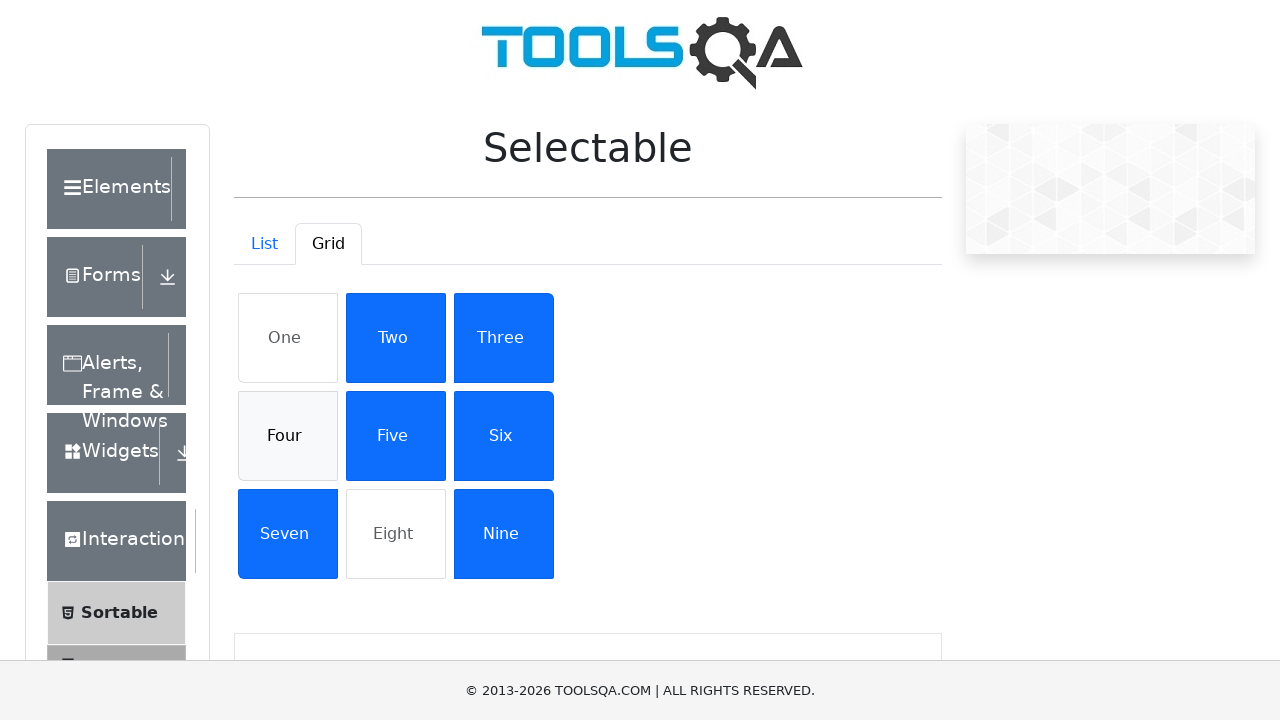

Clicked grid item 4 to deselect at (396, 436) on xpath=//div[@id='demo-tabpane-grid']//li[contains(@class,'list-group-item')] >> 
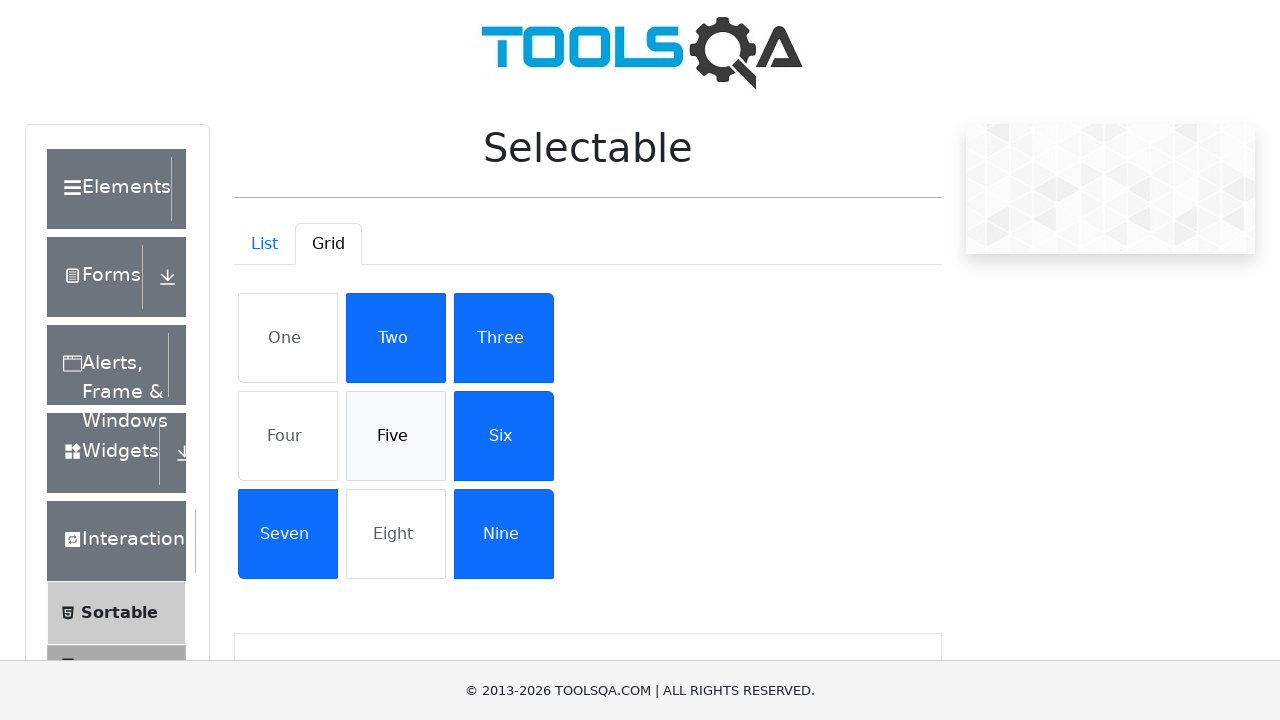

Clicked grid item 5 to deselect at (504, 436) on xpath=//div[@id='demo-tabpane-grid']//li[contains(@class,'list-group-item')] >> 
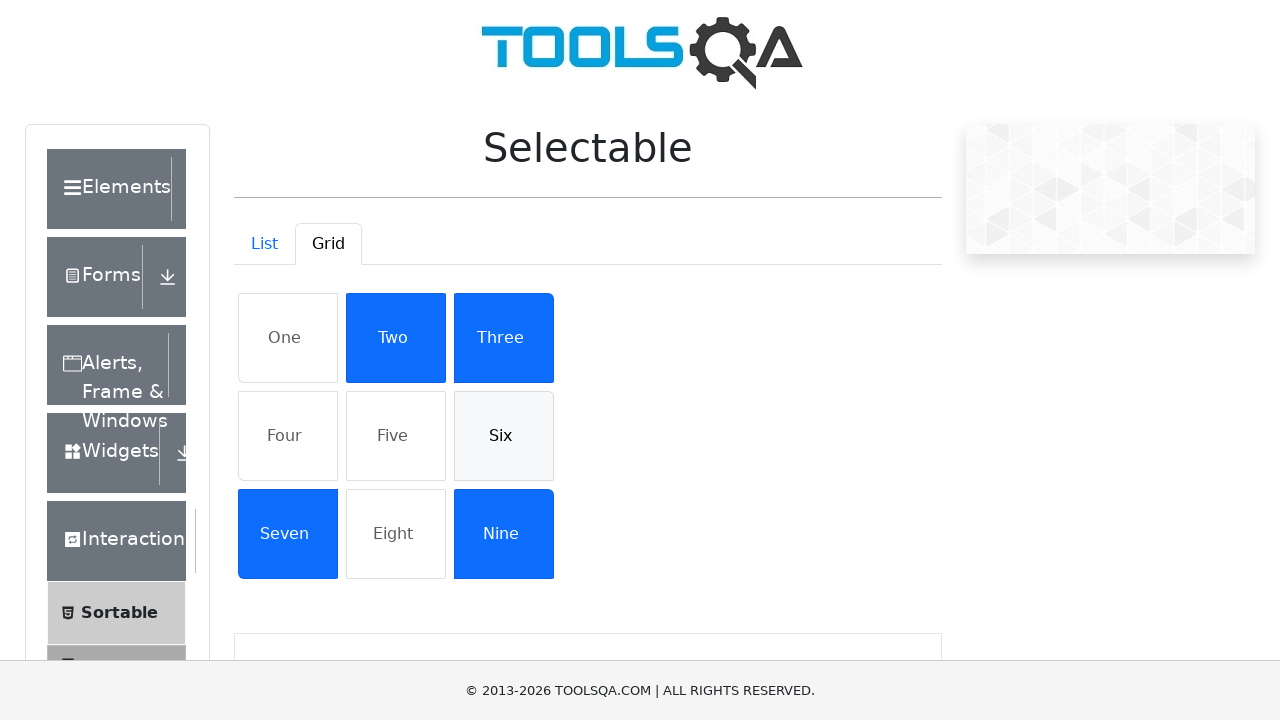

Clicked grid item 8 to deselect at (504, 534) on xpath=//div[@id='demo-tabpane-grid']//li[contains(@class,'list-group-item')] >> 
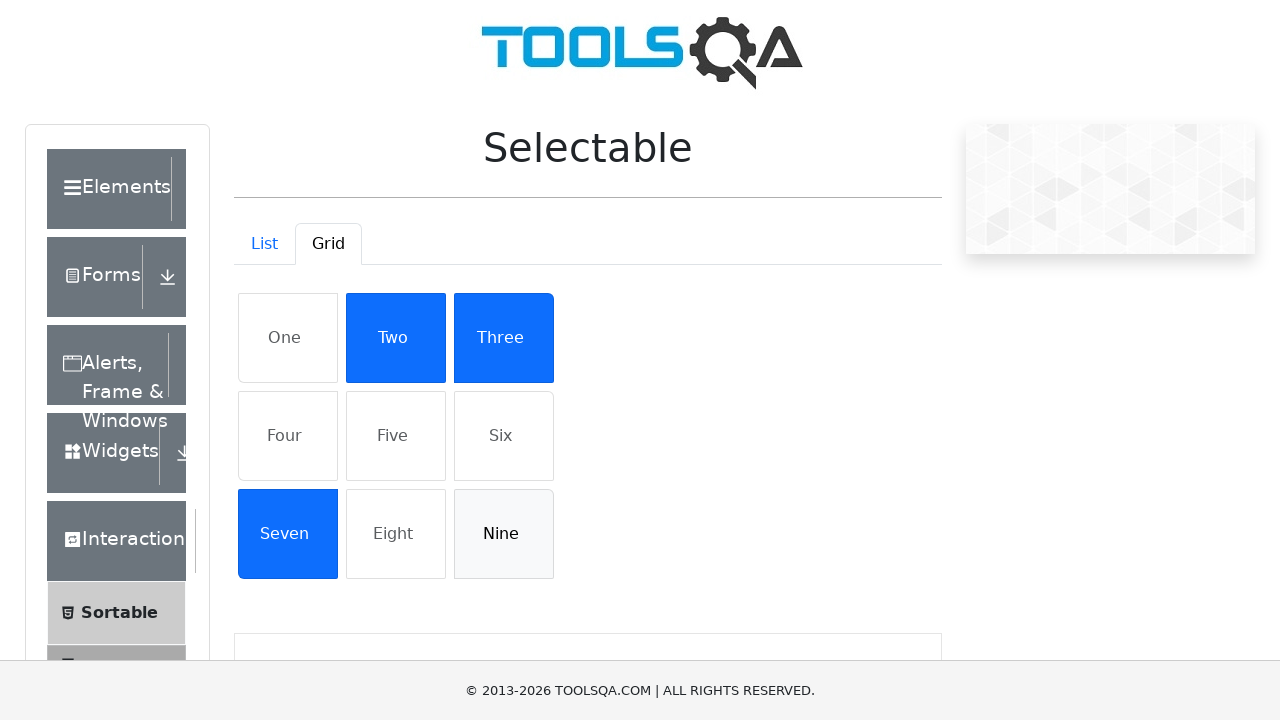

Clicked grid item 6 to deselect at (288, 534) on xpath=//div[@id='demo-tabpane-grid']//li[contains(@class,'list-group-item')] >> 
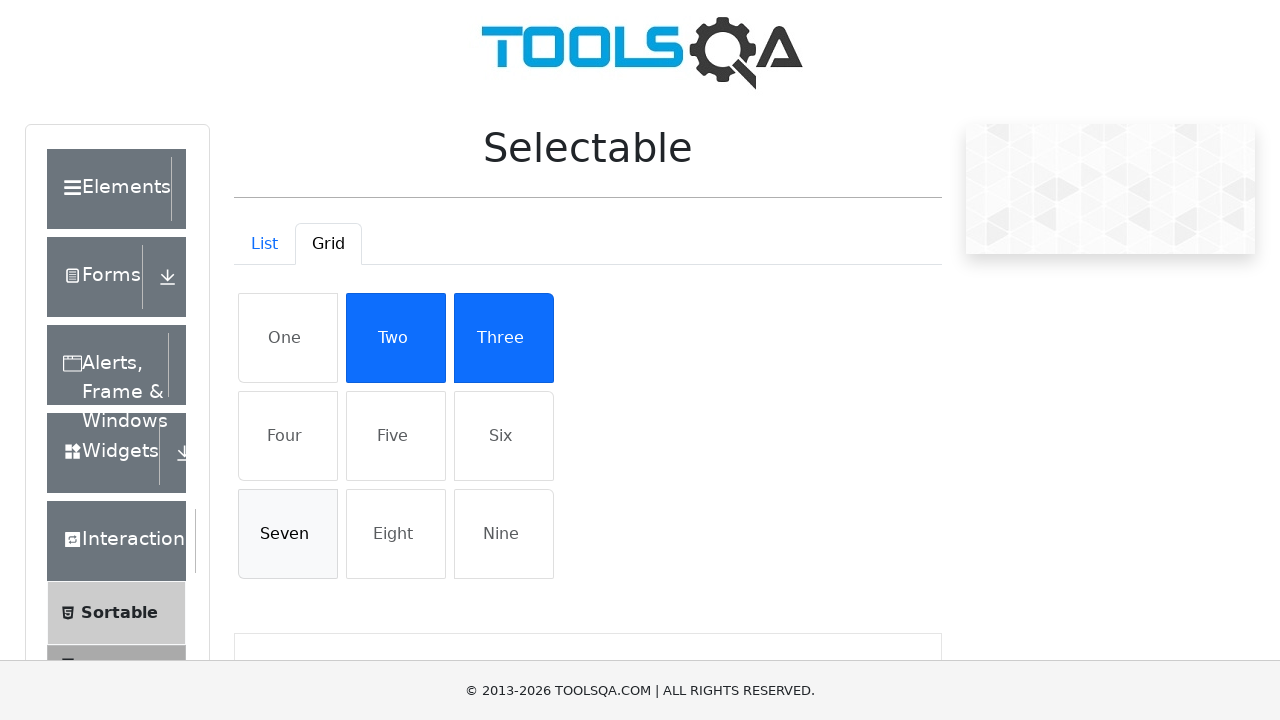

Clicked grid item 2 to deselect at (504, 338) on xpath=//div[@id='demo-tabpane-grid']//li[contains(@class,'list-group-item')] >> 
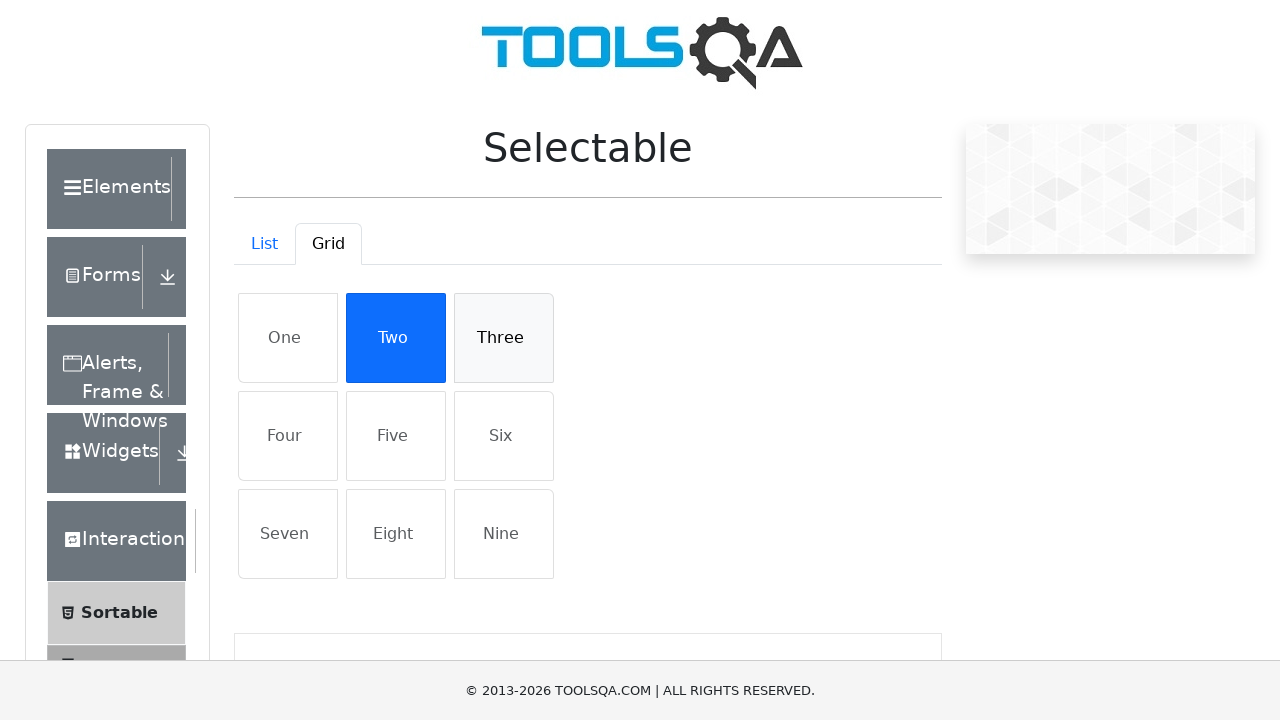

Clicked grid item 1 to deselect at (396, 338) on xpath=//div[@id='demo-tabpane-grid']//li[contains(@class,'list-group-item')] >> 
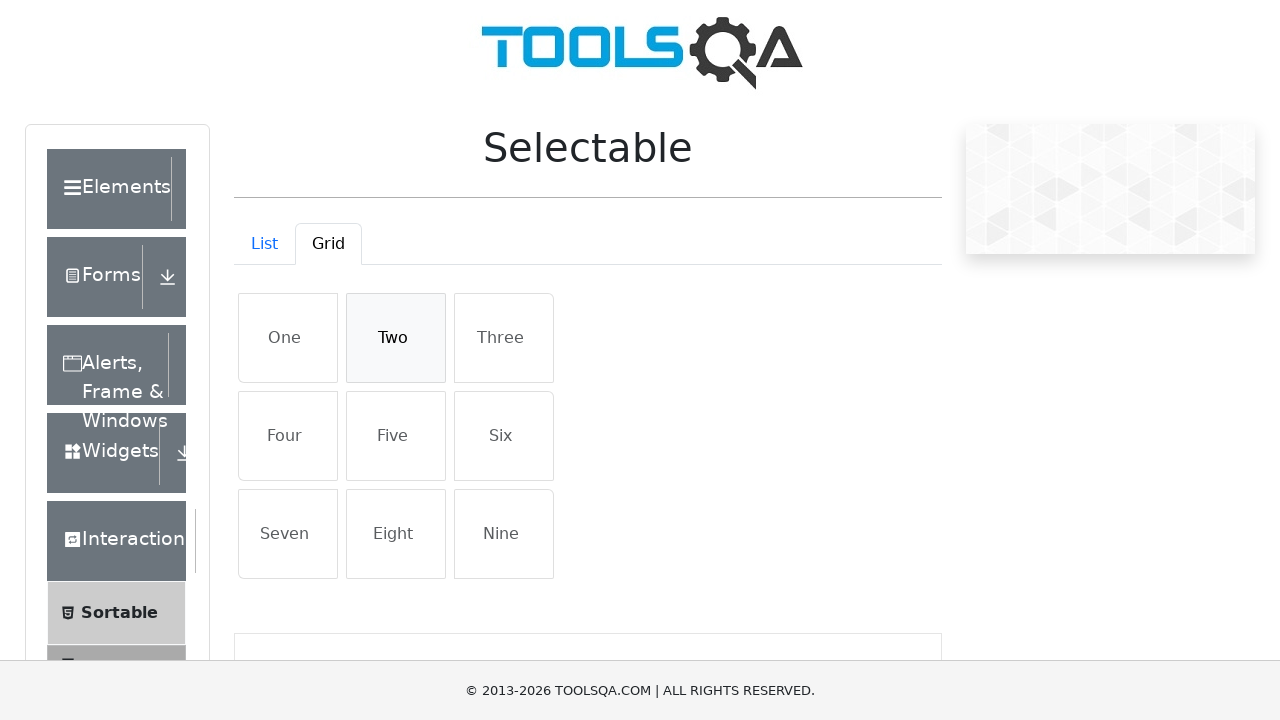

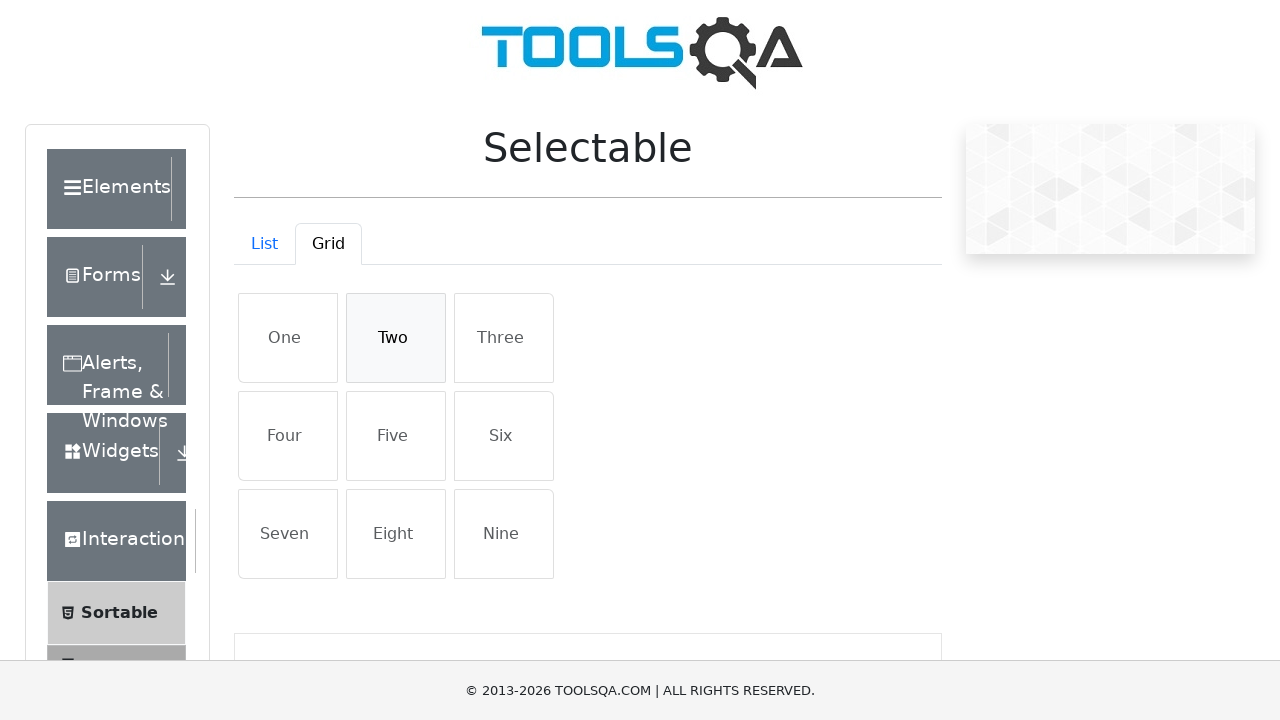